Tests autocomplete functionality by typing a partial search term and selecting a suggestion from the dropdown list that contains "United States"

Starting URL: https://www.rahulshettyacademy.com/AutomationPractice/

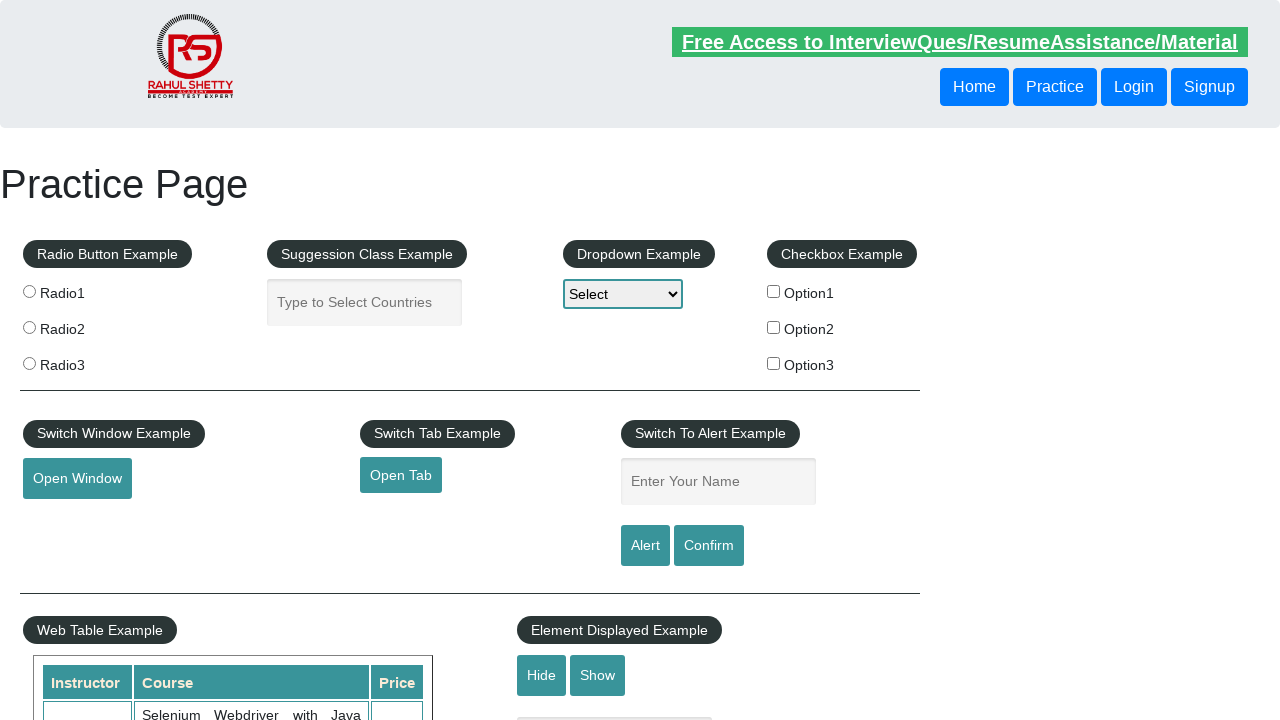

Clicked on the autocomplete input field at (365, 302) on #autocomplete
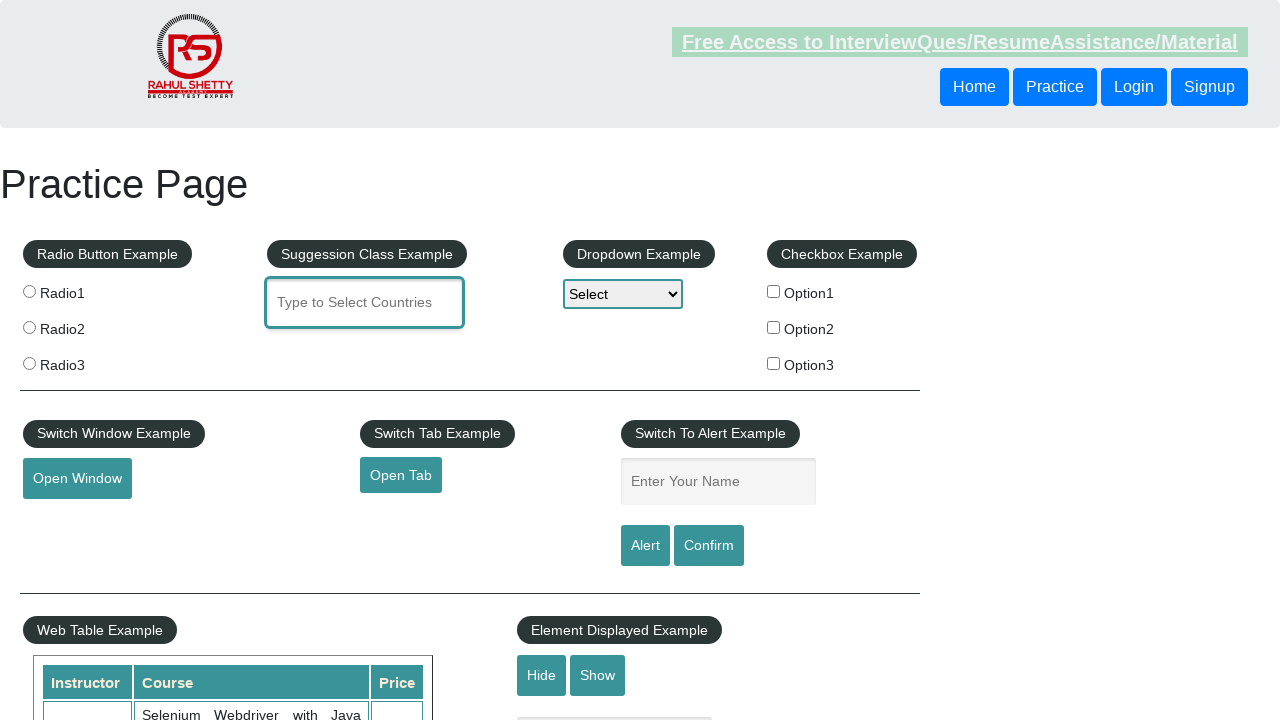

Typed 'unit' in the autocomplete field to trigger suggestions on #autocomplete
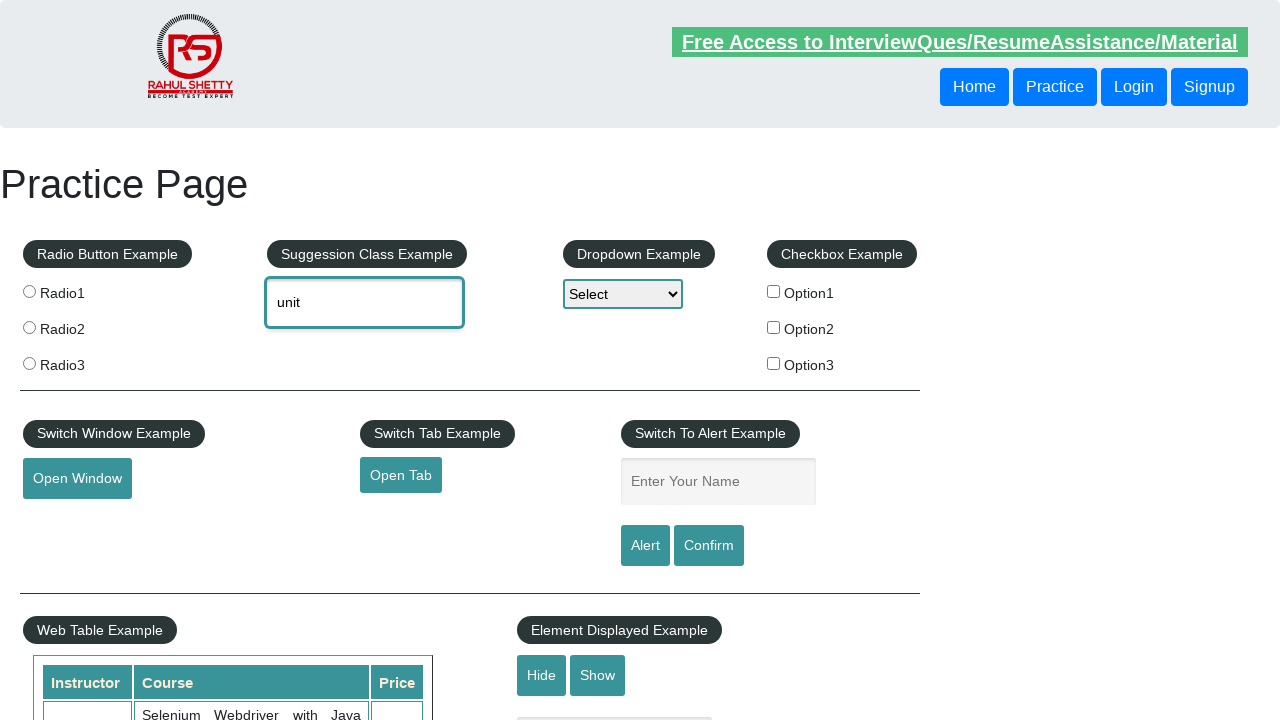

Autocomplete suggestions dropdown appeared
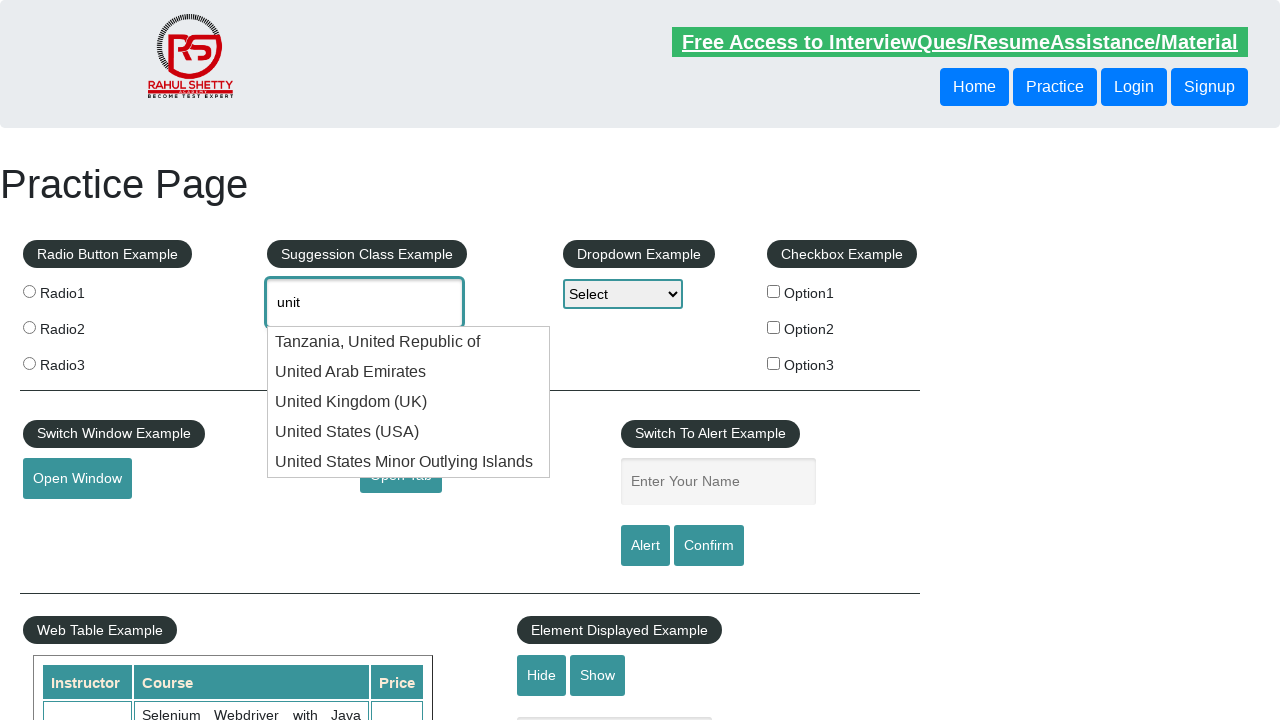

Selected 'United States' from the autocomplete suggestions at (409, 432) on xpath=//ul[@id='ui-id-1']//li//div >> nth=3
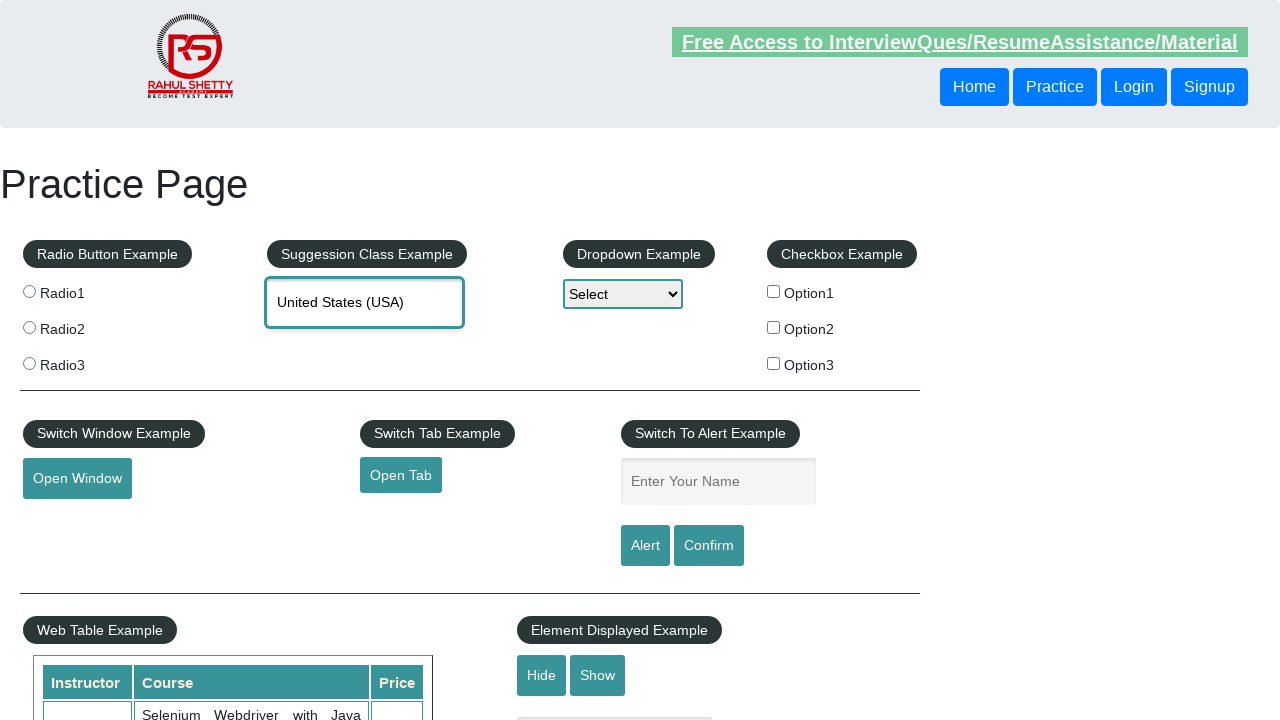

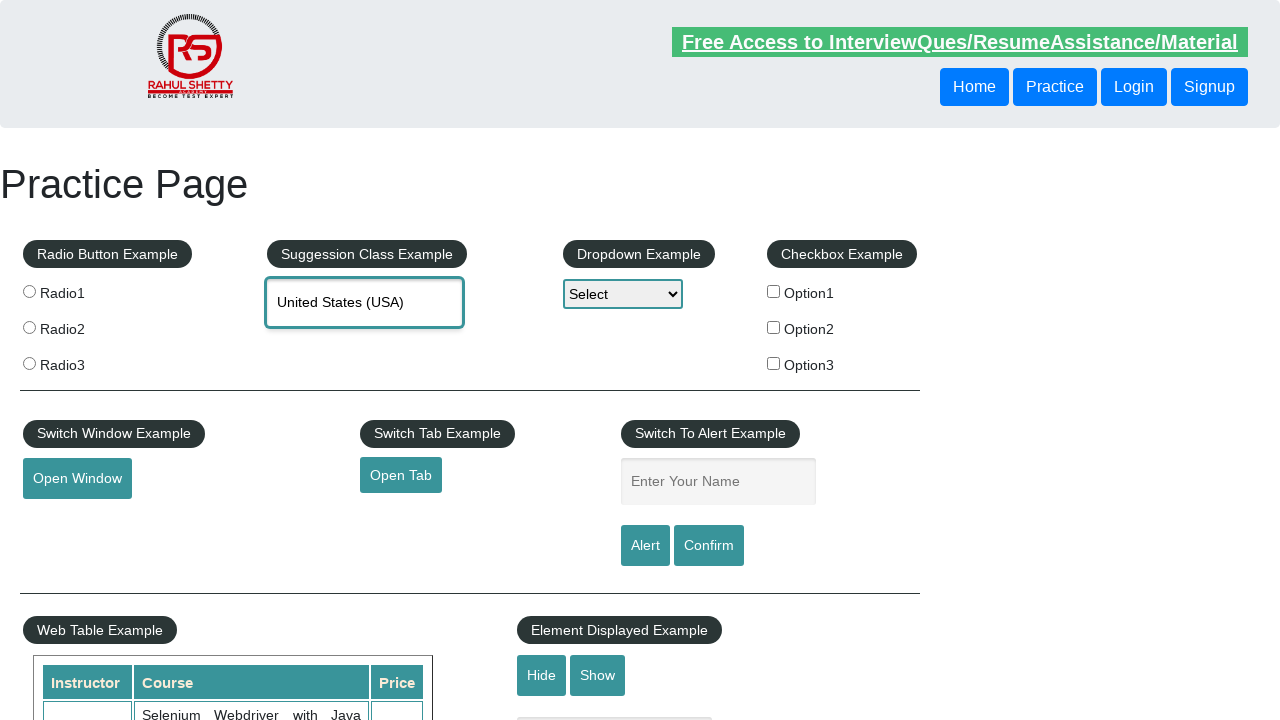